Tests slider interaction by navigating to a specific example and moving a slider element to a target position using keyboard navigation

Starting URL: https://seiyria.com/bootstrap-slider

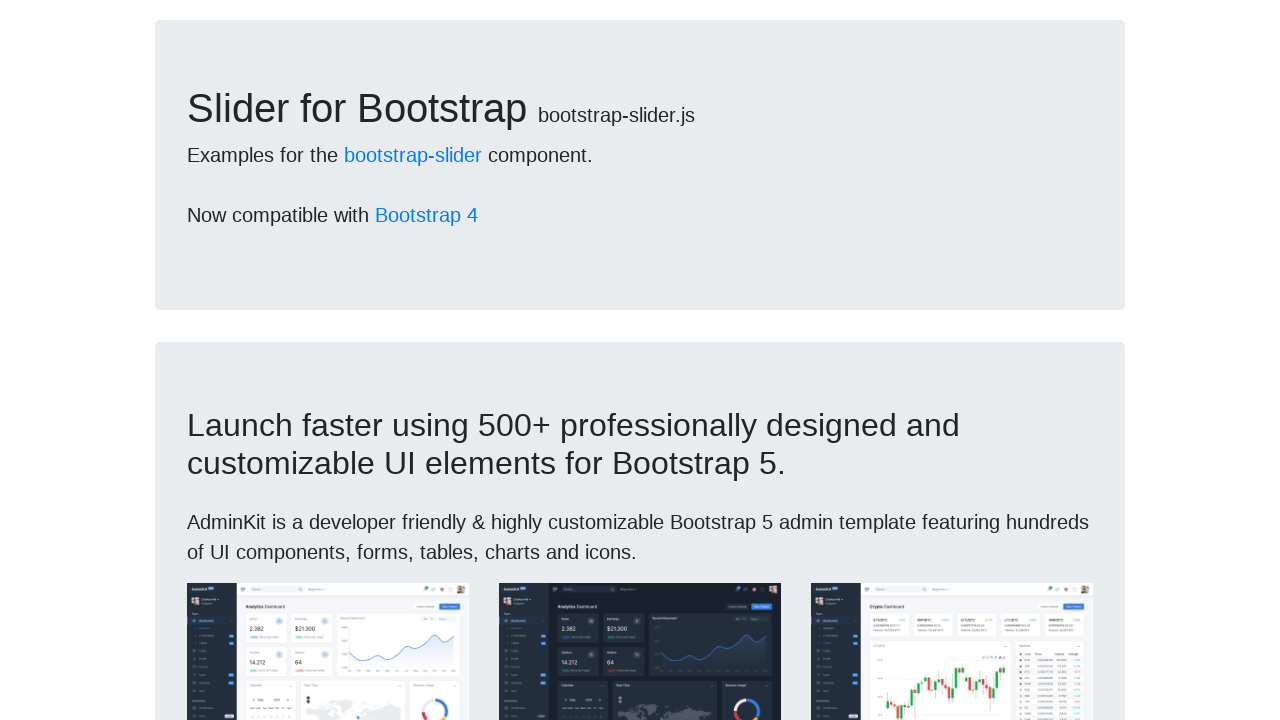

Clicked on Example 2 tab at (198, 360) on a[href='#example-2']
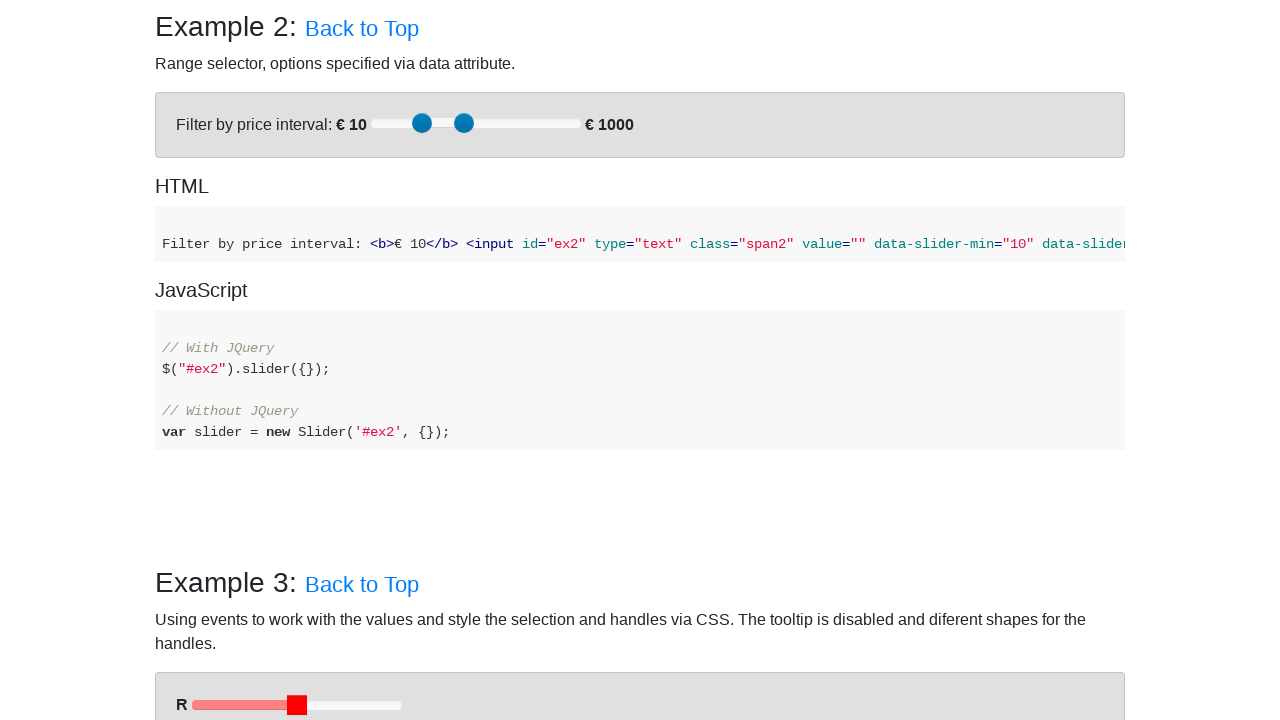

Waited for slider element to be visible in Example 2
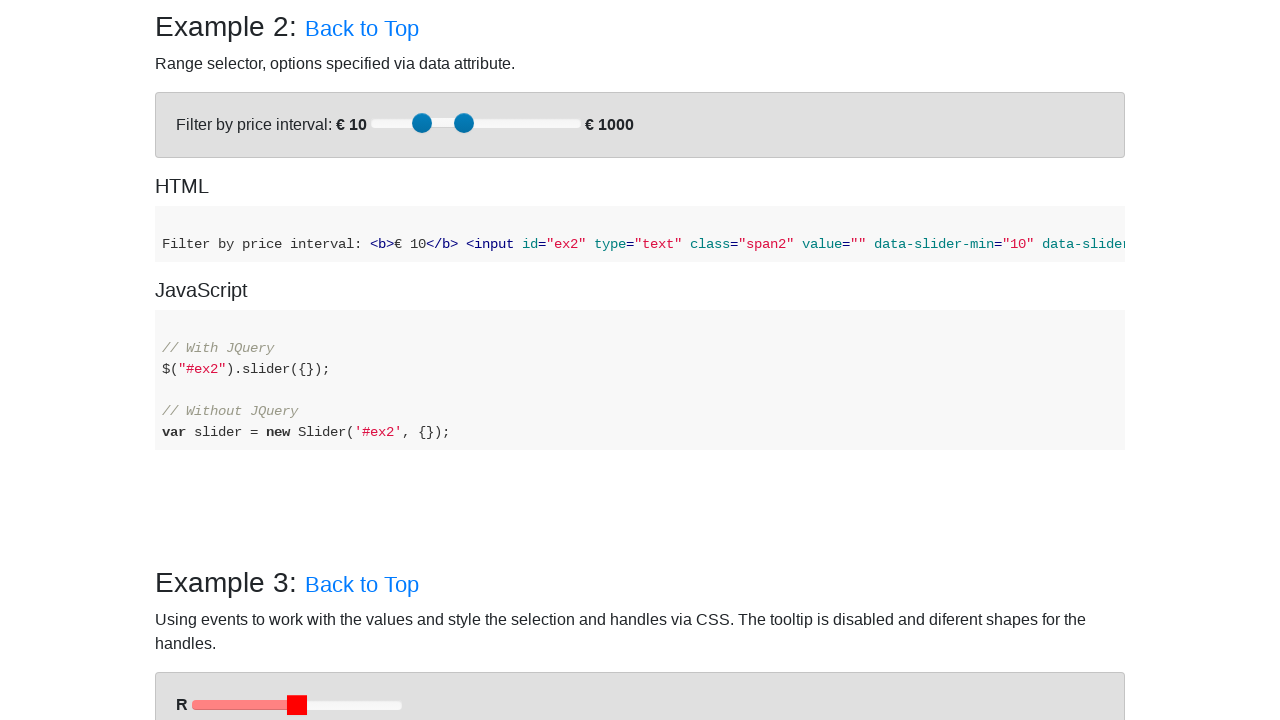

Located the first slider element in Example 2
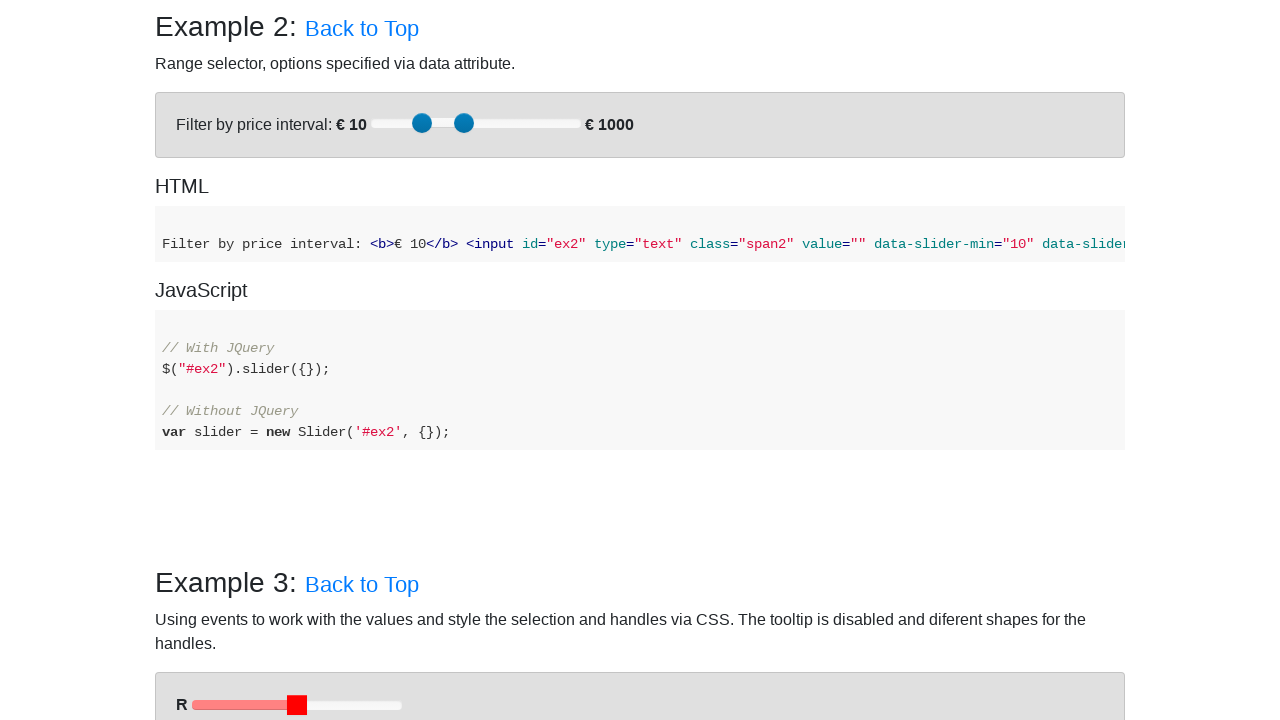

Retrieved current slider position: 250
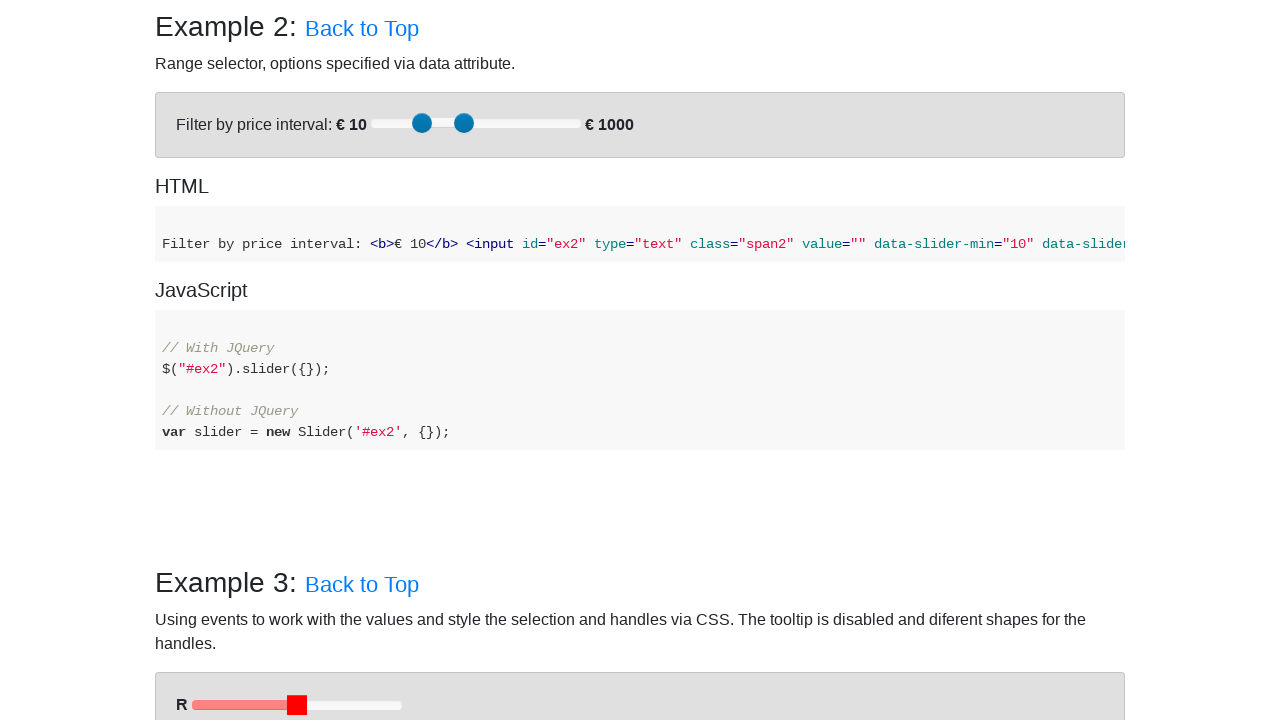

Pressed ArrowRight to move slider towards target position on (//div[@id='example-2']//div[@role='slider'])[1] >> nth=0
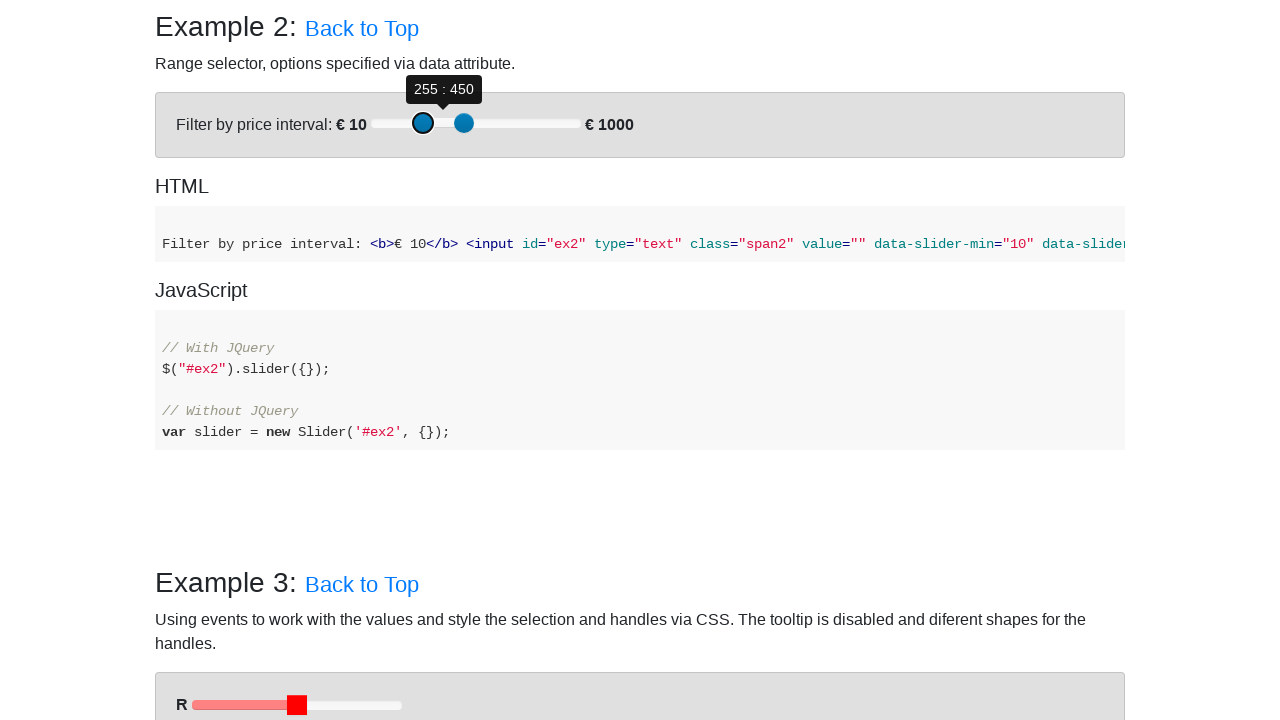

Pressed ArrowRight to move slider towards target position on (//div[@id='example-2']//div[@role='slider'])[1] >> nth=0
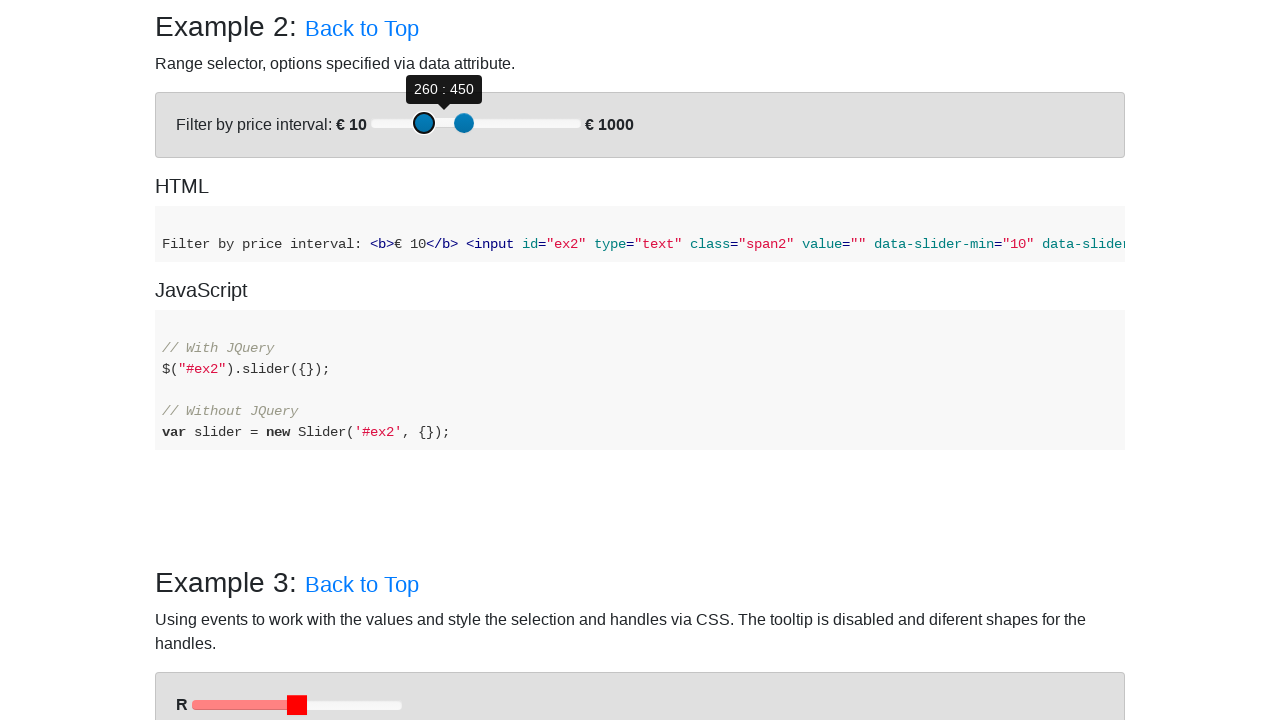

Pressed ArrowRight to move slider towards target position on (//div[@id='example-2']//div[@role='slider'])[1] >> nth=0
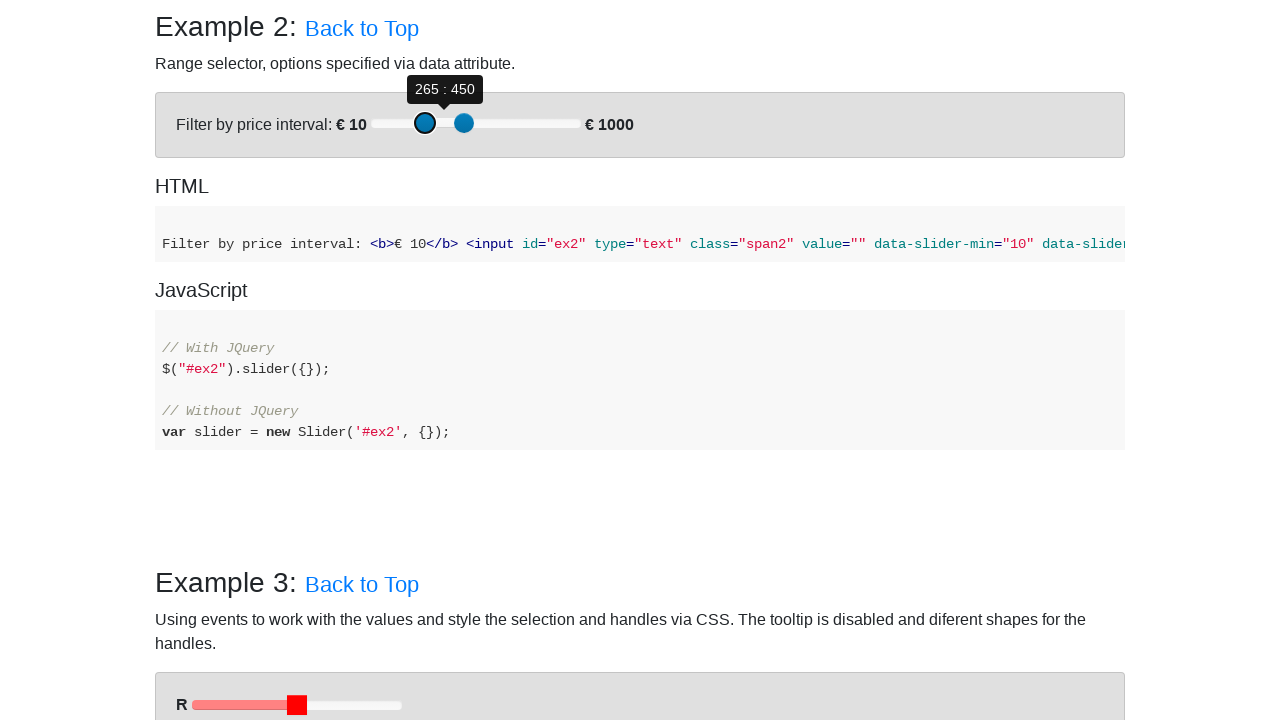

Pressed ArrowRight to move slider towards target position on (//div[@id='example-2']//div[@role='slider'])[1] >> nth=0
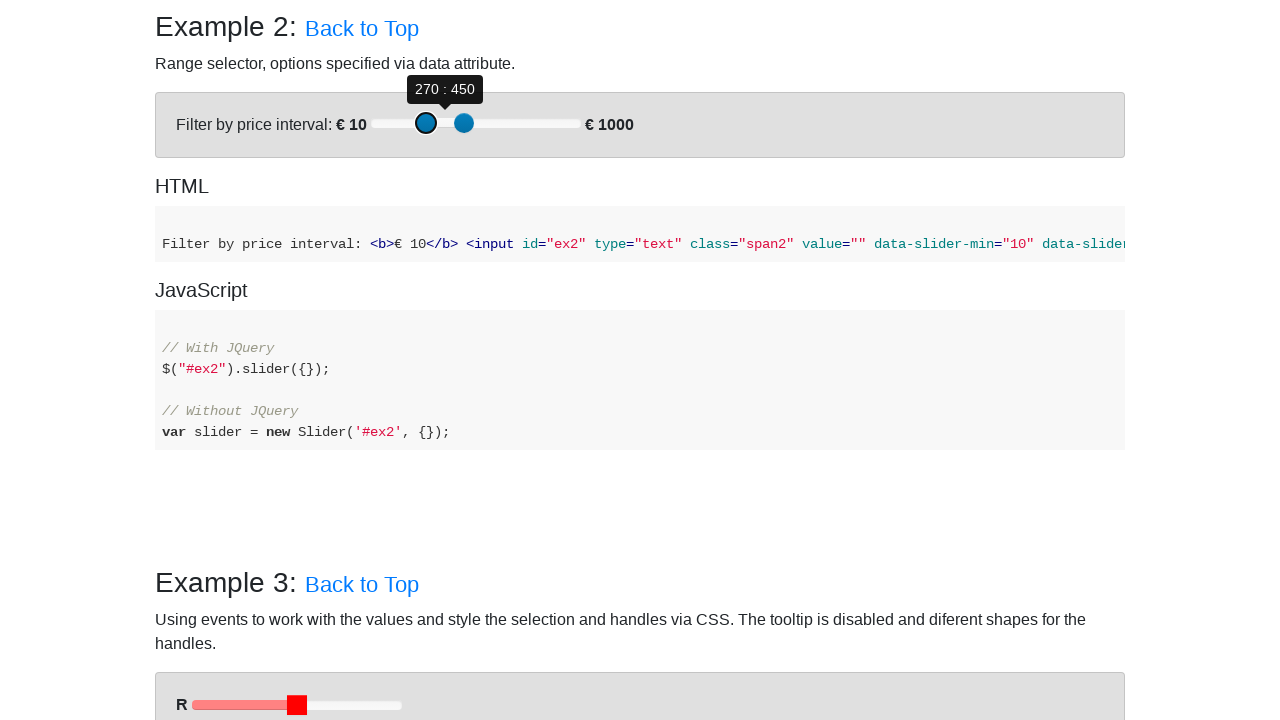

Pressed ArrowRight to move slider towards target position on (//div[@id='example-2']//div[@role='slider'])[1] >> nth=0
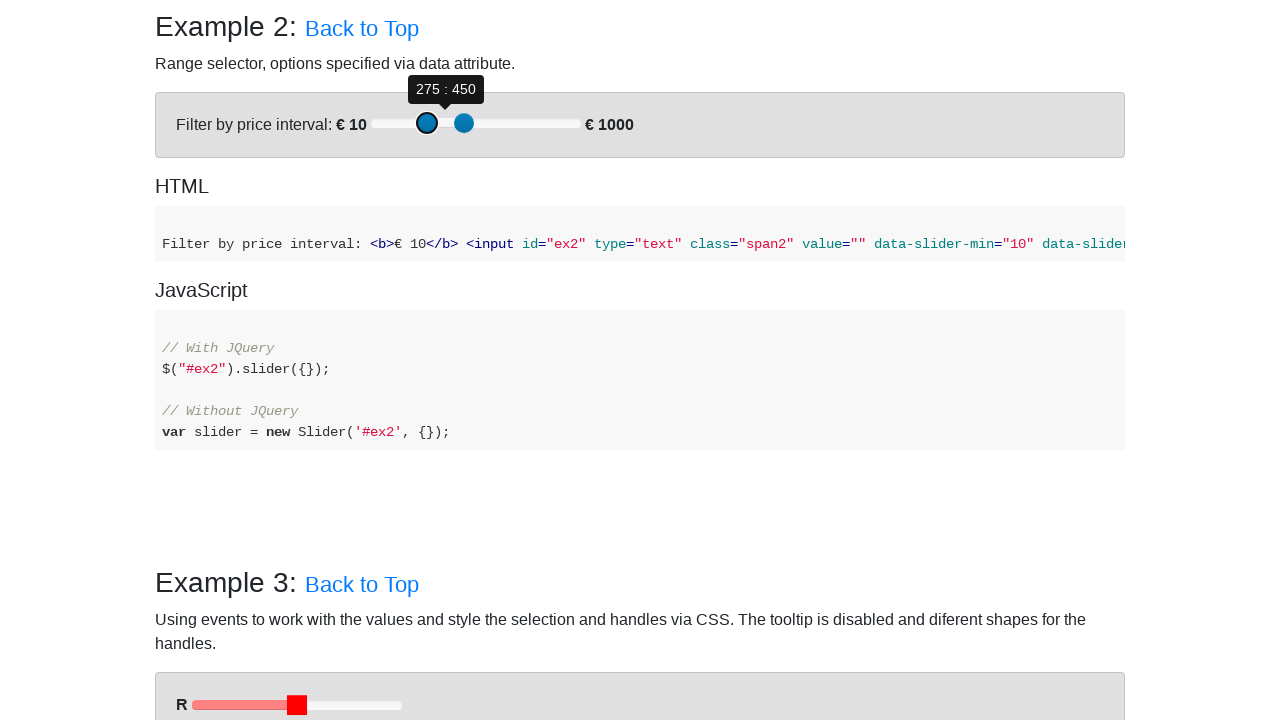

Pressed ArrowRight to move slider towards target position on (//div[@id='example-2']//div[@role='slider'])[1] >> nth=0
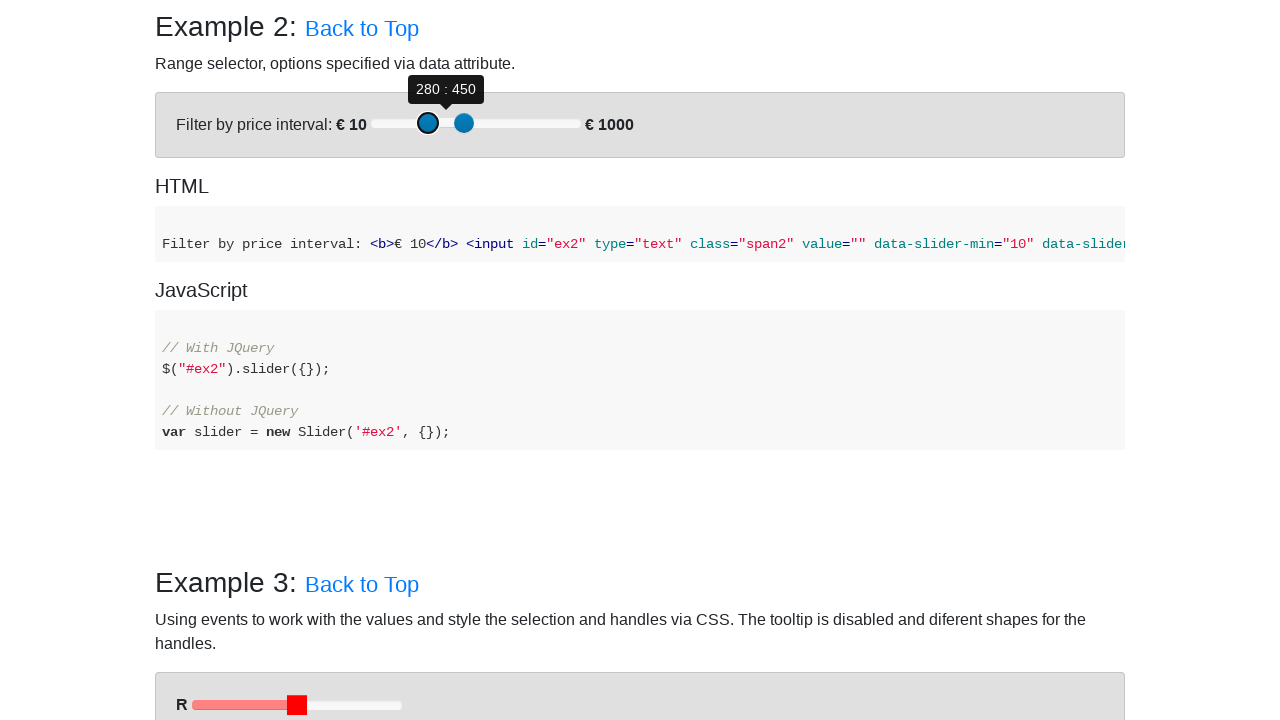

Pressed ArrowRight to move slider towards target position on (//div[@id='example-2']//div[@role='slider'])[1] >> nth=0
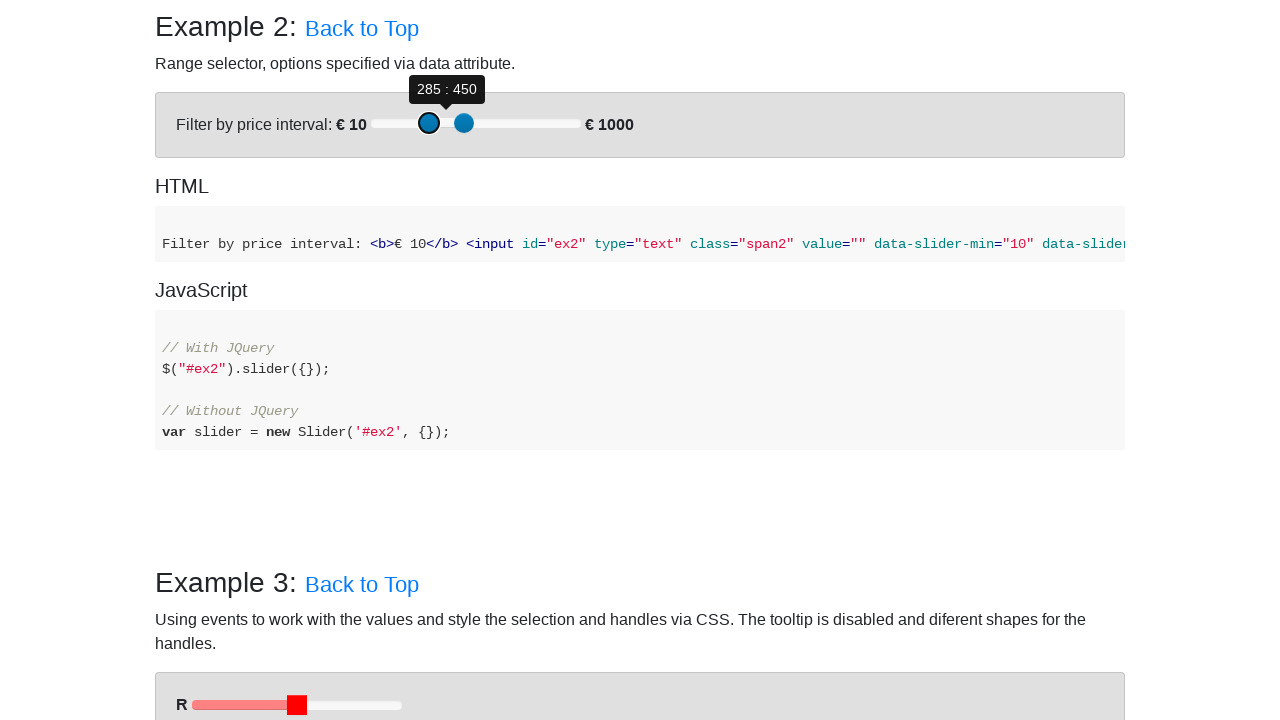

Pressed ArrowRight to move slider towards target position on (//div[@id='example-2']//div[@role='slider'])[1] >> nth=0
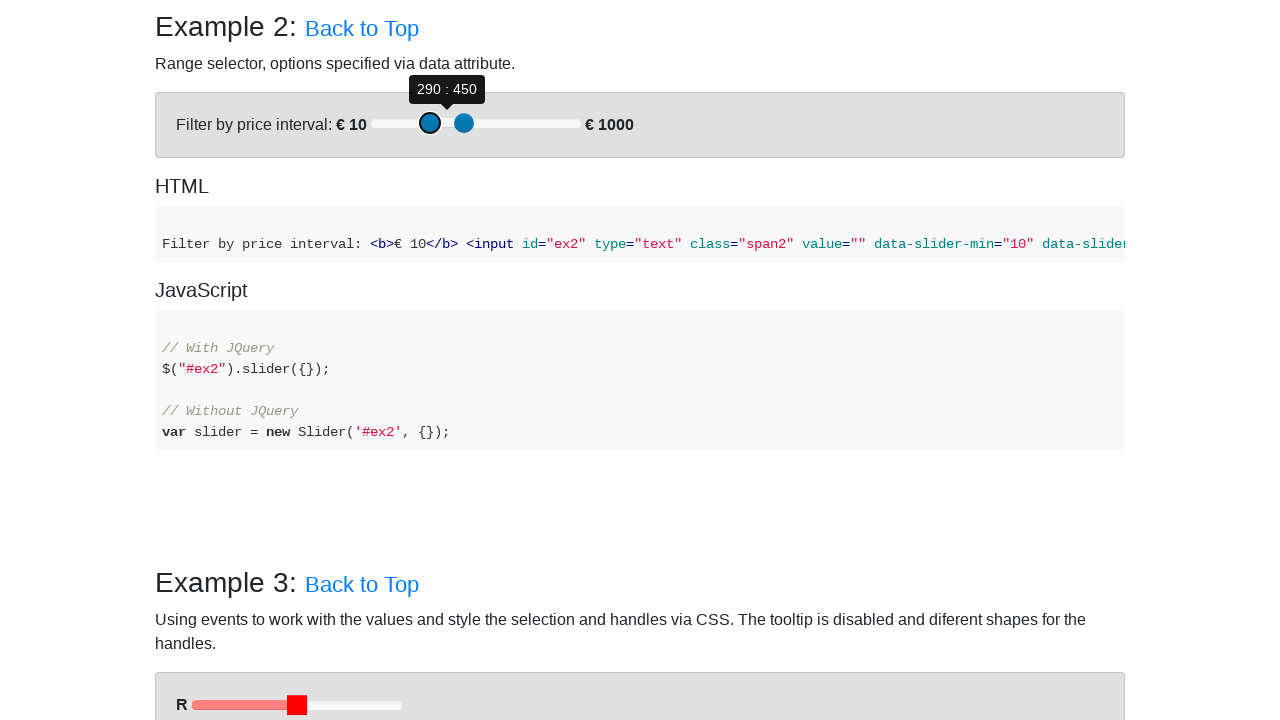

Pressed ArrowRight to move slider towards target position on (//div[@id='example-2']//div[@role='slider'])[1] >> nth=0
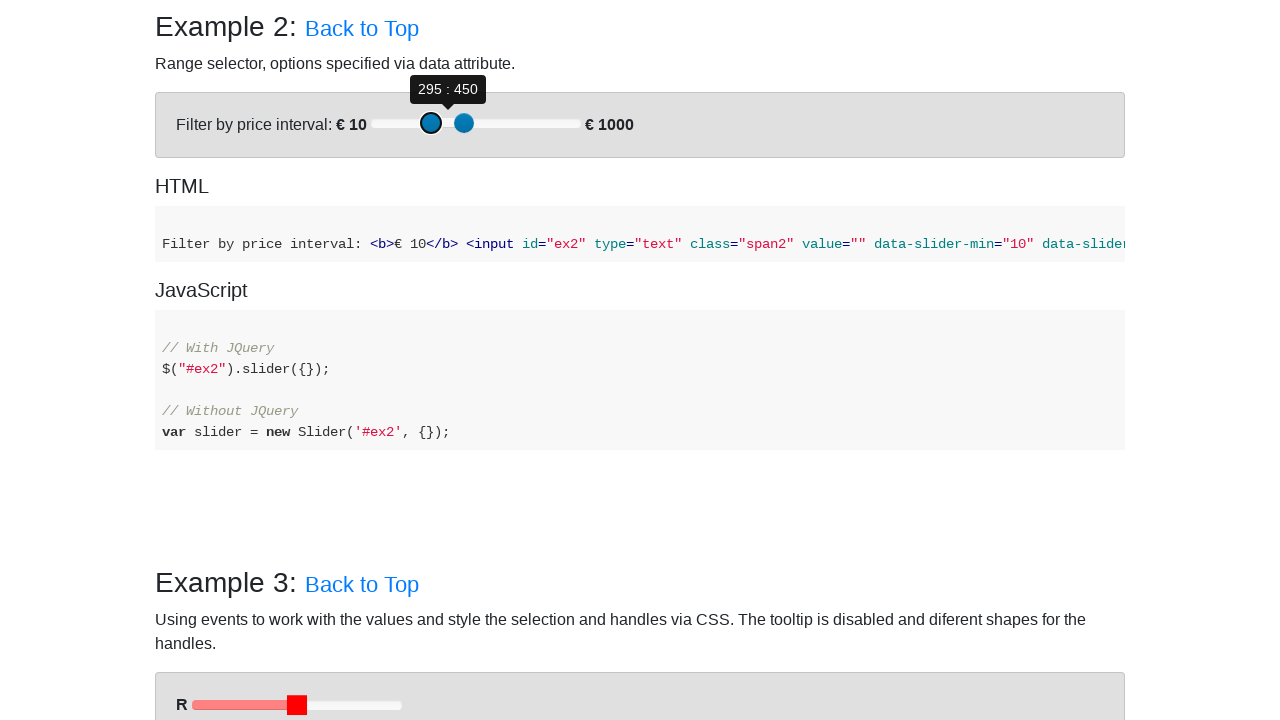

Pressed ArrowRight to move slider towards target position on (//div[@id='example-2']//div[@role='slider'])[1] >> nth=0
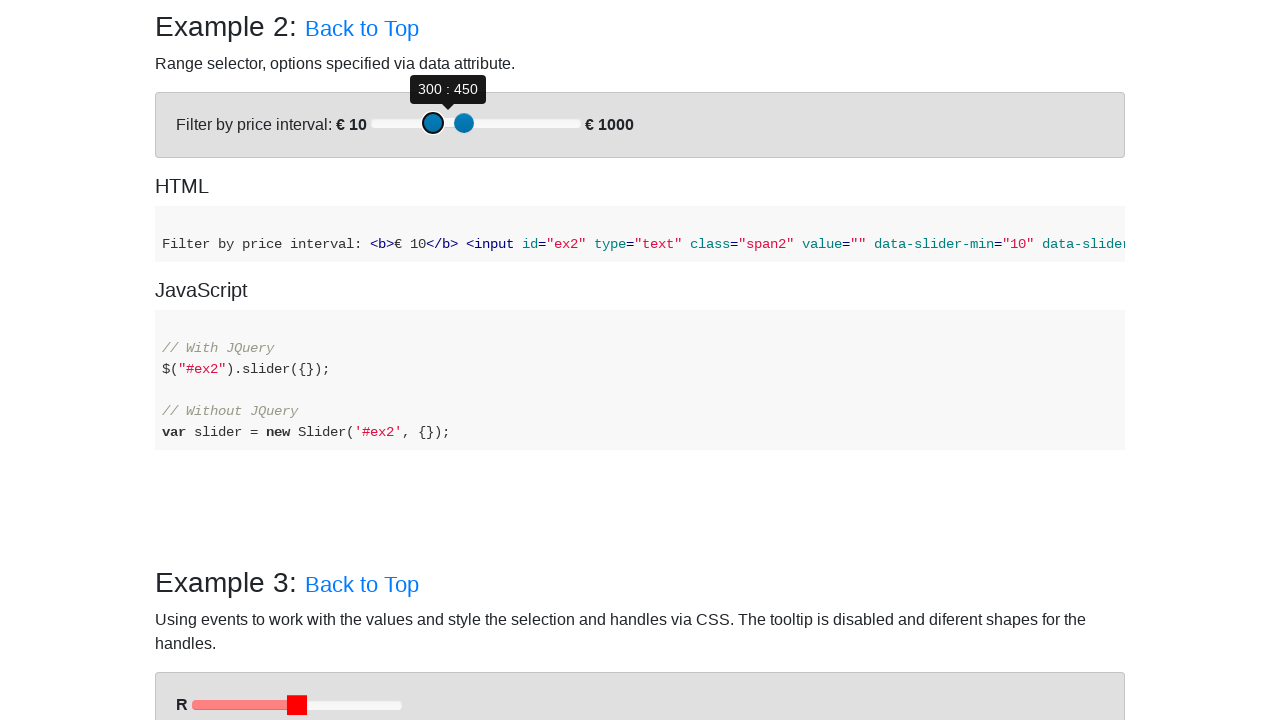

Pressed ArrowRight to move slider towards target position on (//div[@id='example-2']//div[@role='slider'])[1] >> nth=0
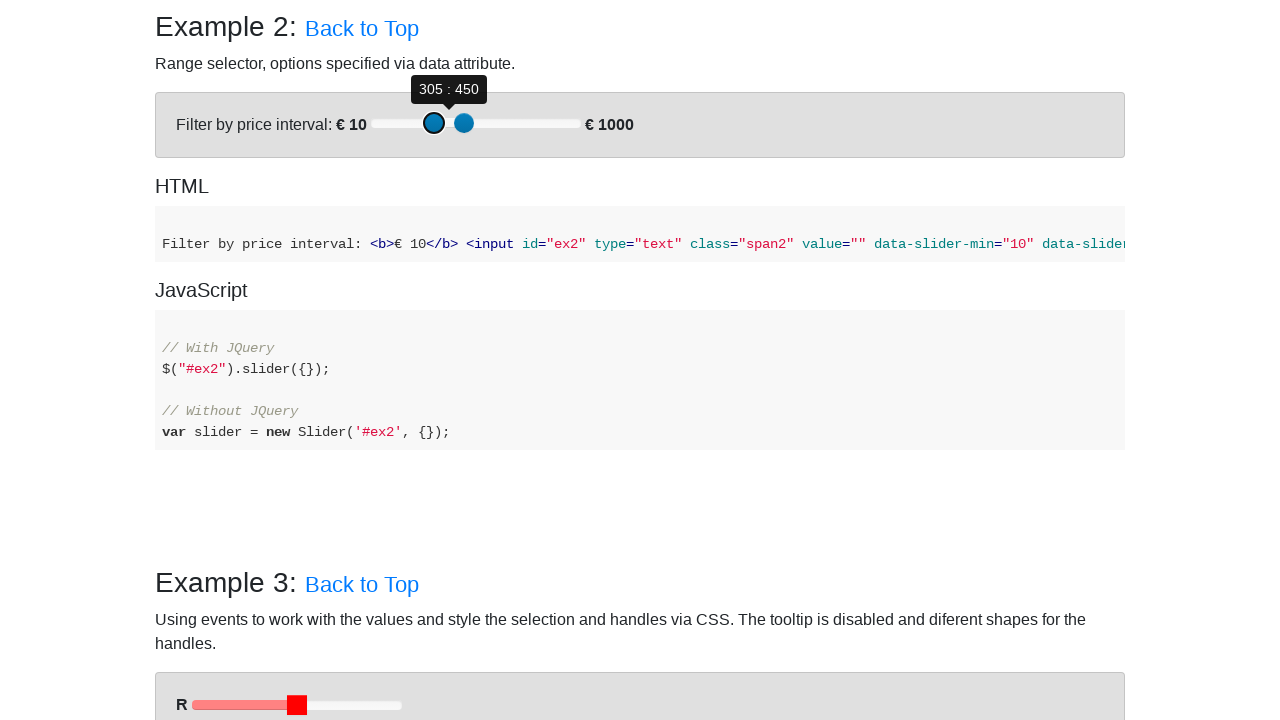

Pressed ArrowRight to move slider towards target position on (//div[@id='example-2']//div[@role='slider'])[1] >> nth=0
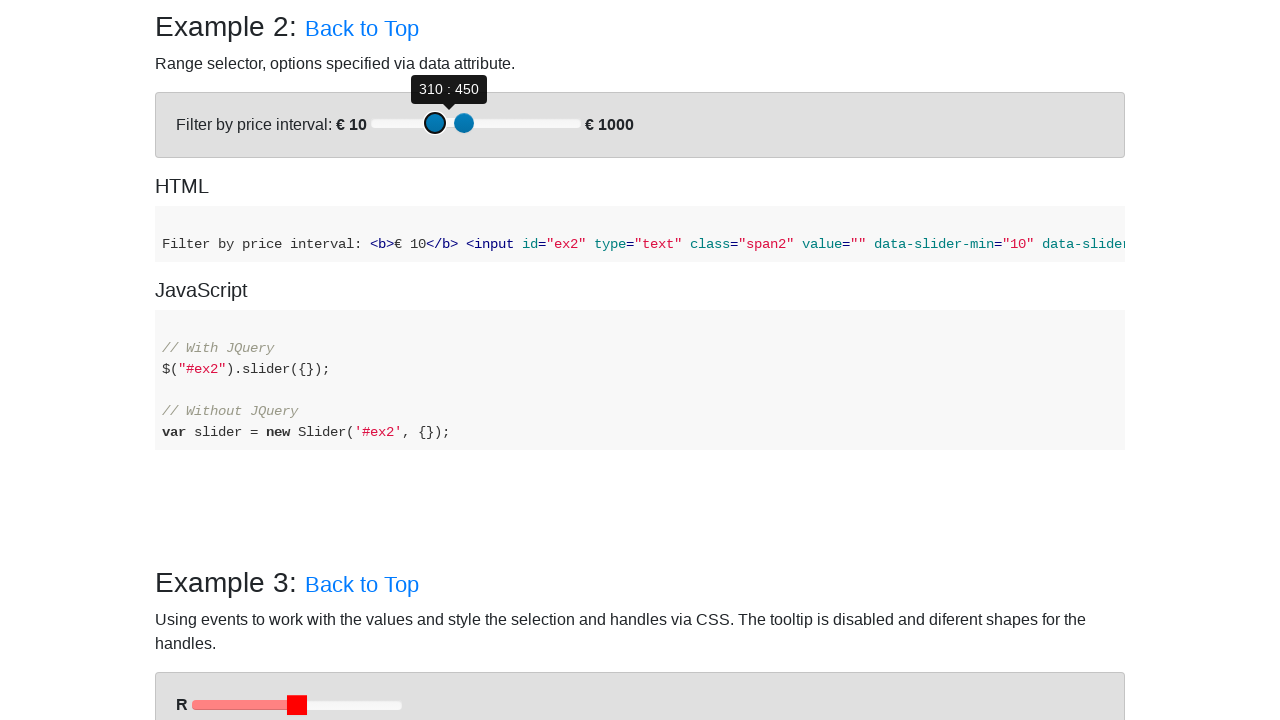

Pressed ArrowRight to move slider towards target position on (//div[@id='example-2']//div[@role='slider'])[1] >> nth=0
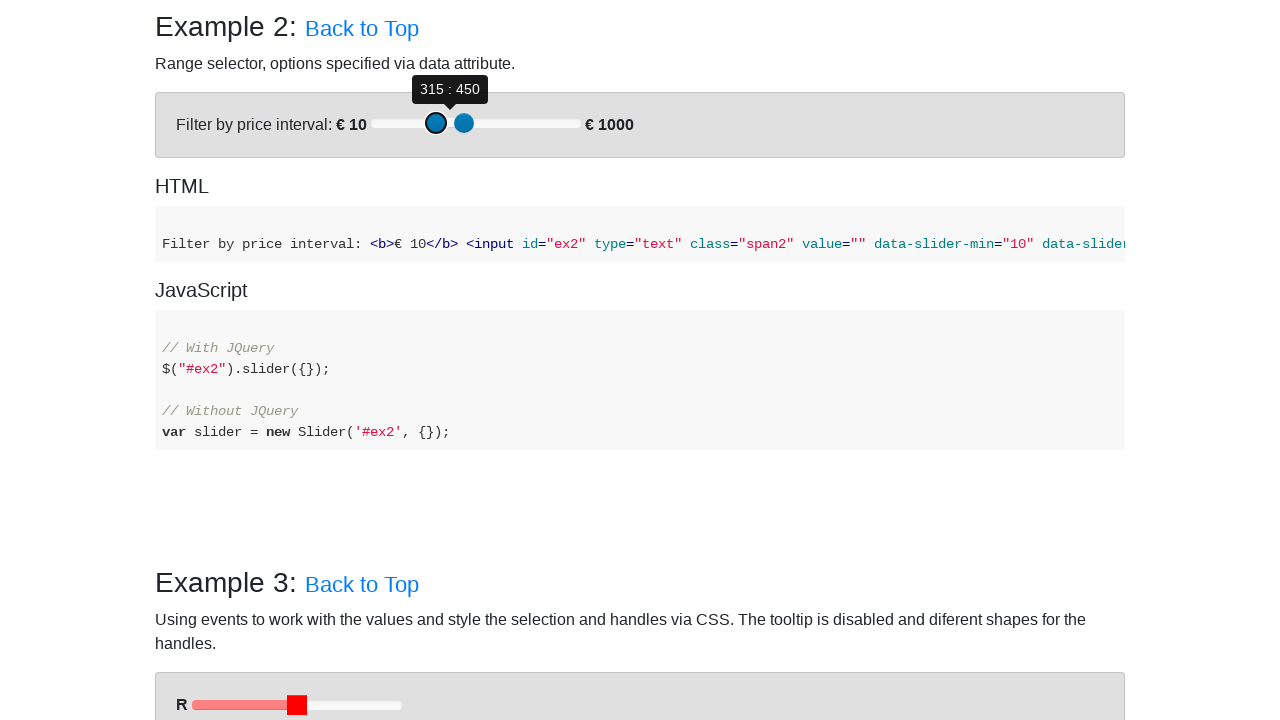

Pressed ArrowRight to move slider towards target position on (//div[@id='example-2']//div[@role='slider'])[1] >> nth=0
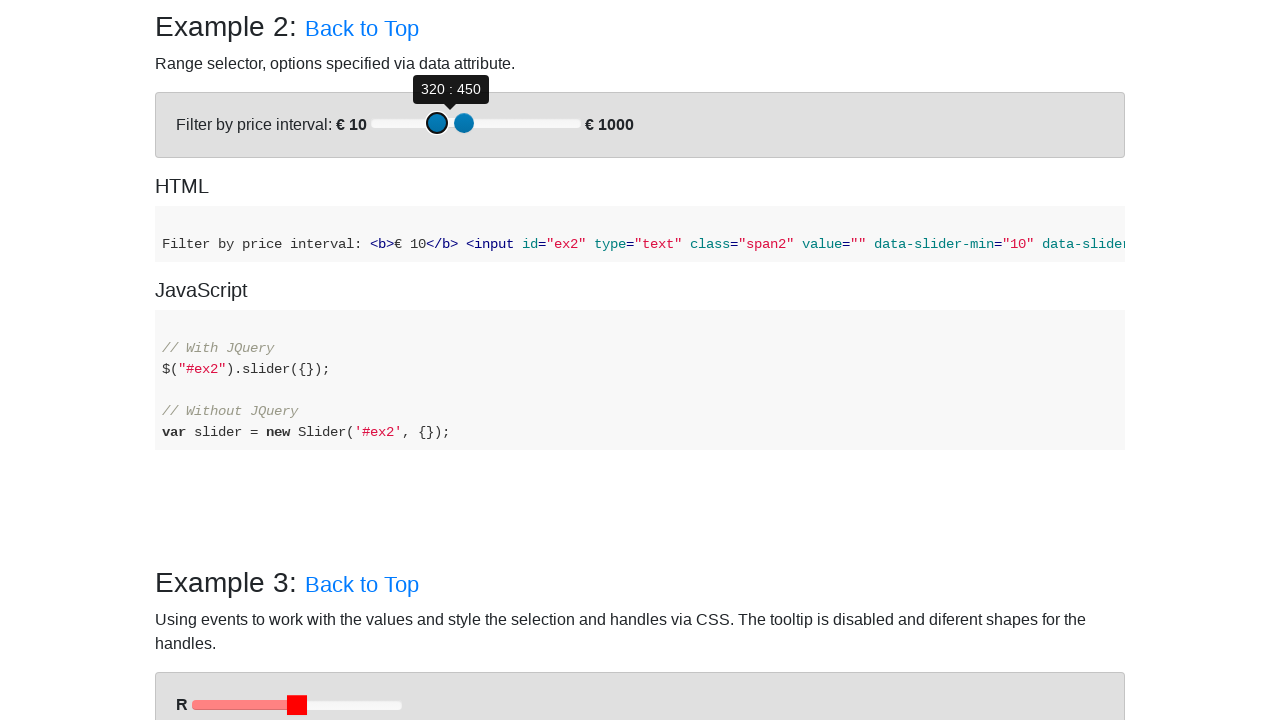

Pressed ArrowRight to move slider towards target position on (//div[@id='example-2']//div[@role='slider'])[1] >> nth=0
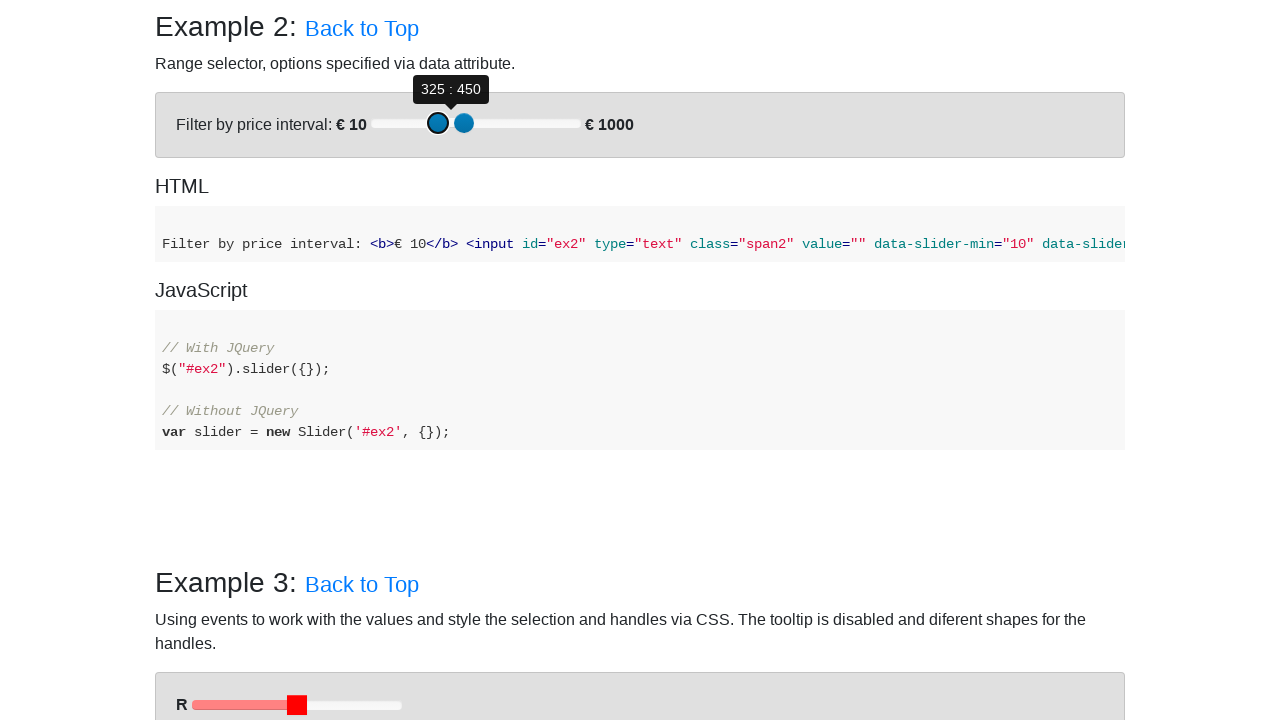

Pressed ArrowRight to move slider towards target position on (//div[@id='example-2']//div[@role='slider'])[1] >> nth=0
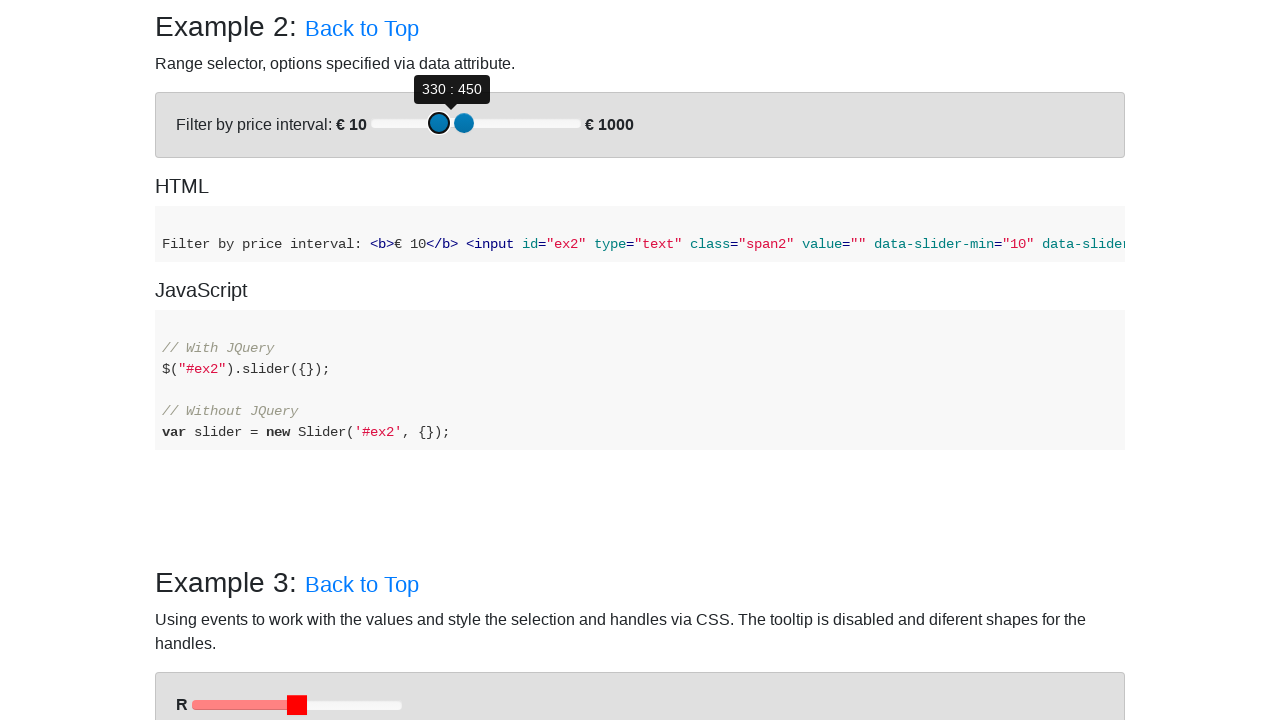

Pressed ArrowRight to move slider towards target position on (//div[@id='example-2']//div[@role='slider'])[1] >> nth=0
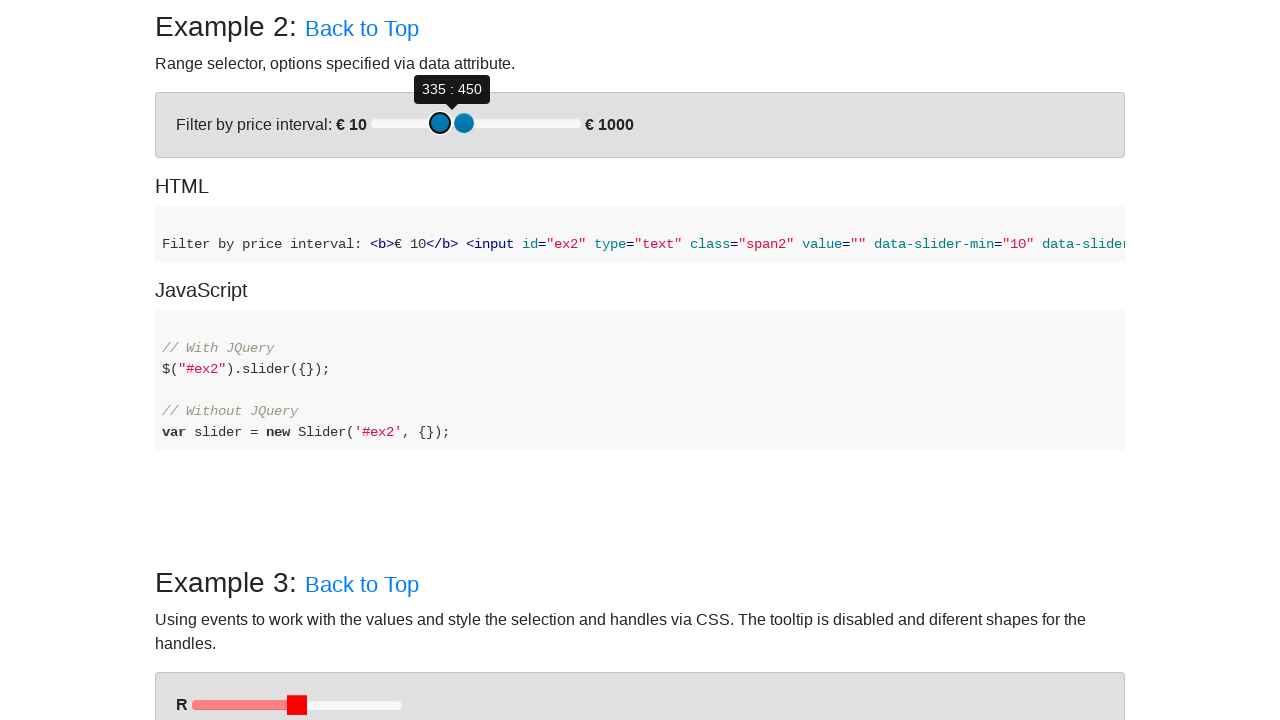

Pressed ArrowRight to move slider towards target position on (//div[@id='example-2']//div[@role='slider'])[1] >> nth=0
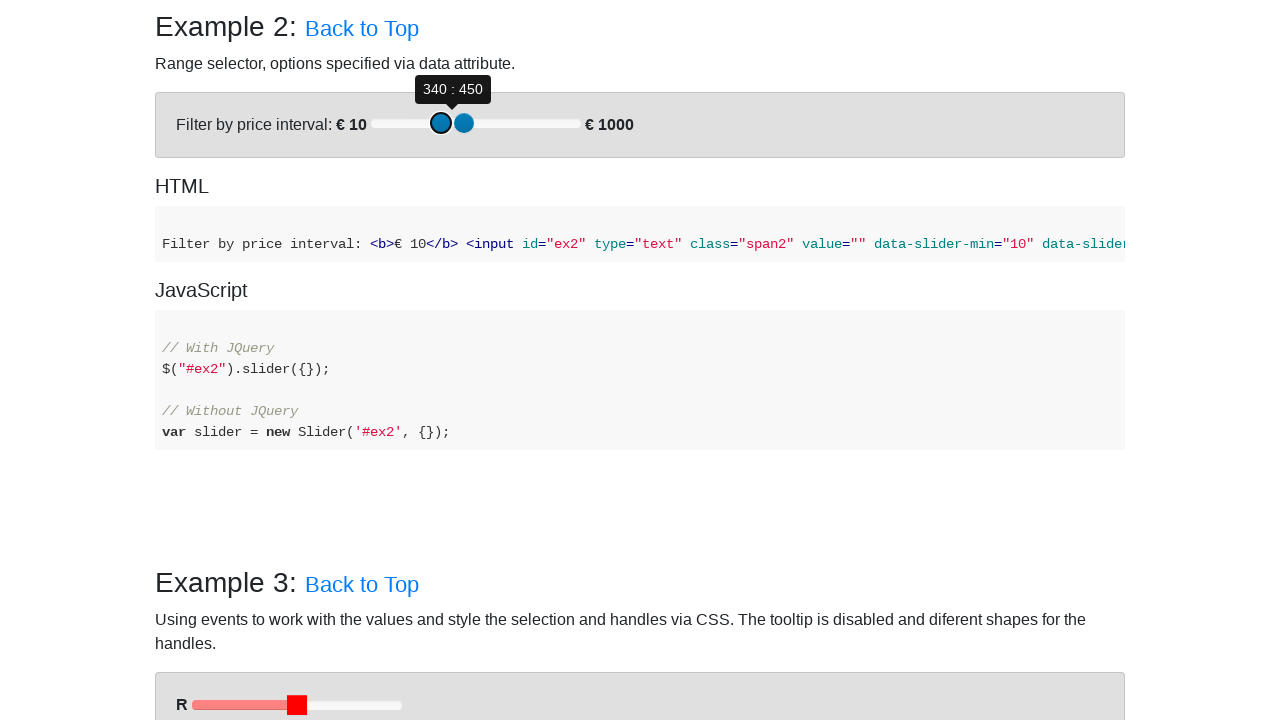

Pressed ArrowRight to move slider towards target position on (//div[@id='example-2']//div[@role='slider'])[1] >> nth=0
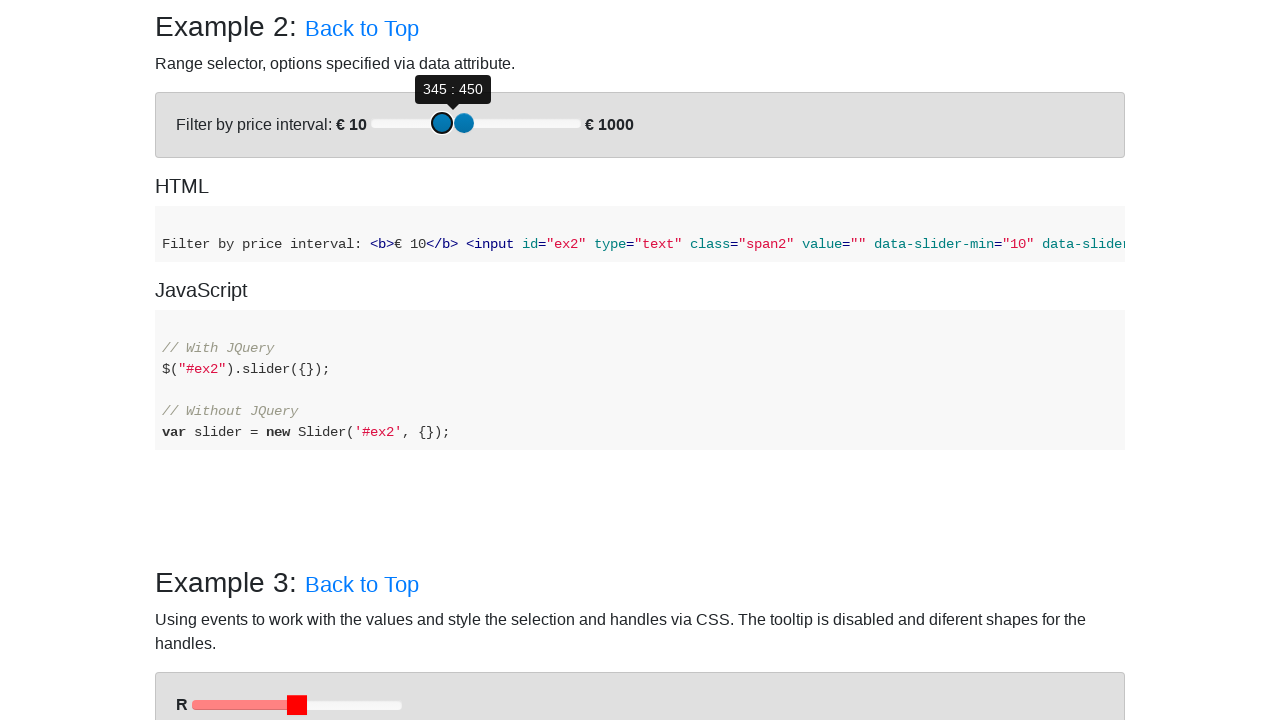

Pressed ArrowRight to move slider towards target position on (//div[@id='example-2']//div[@role='slider'])[1] >> nth=0
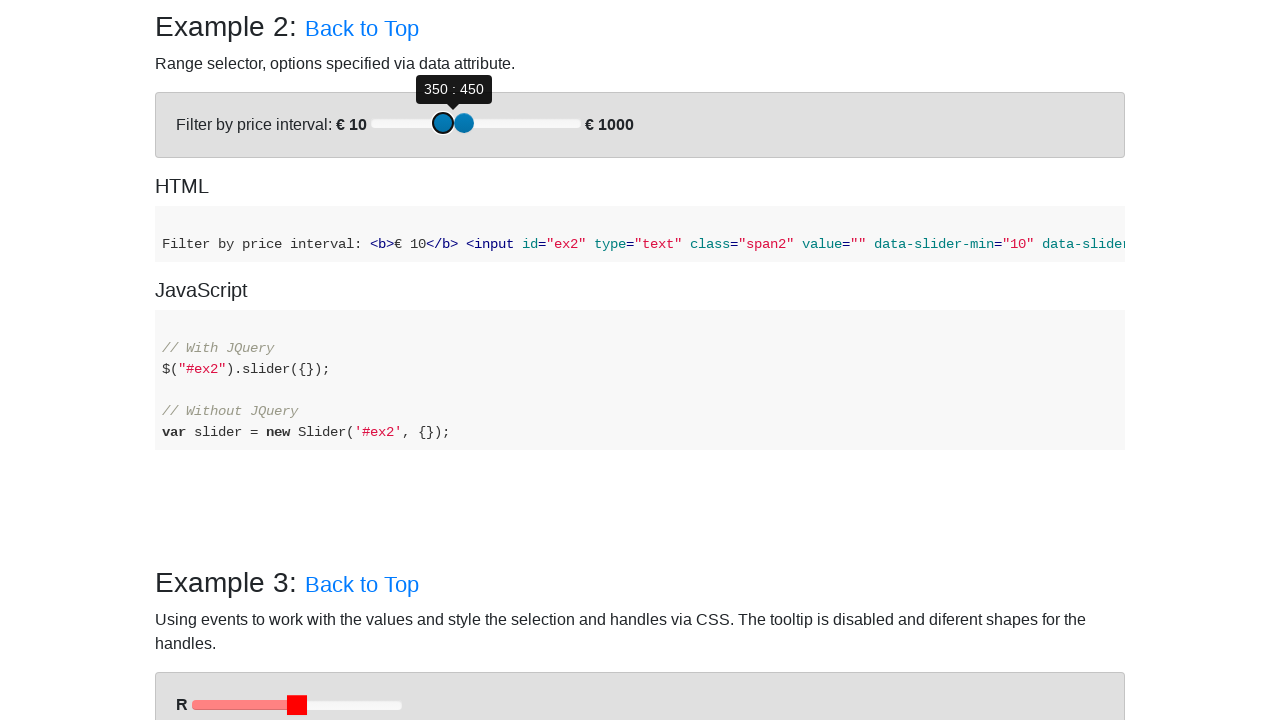

Pressed ArrowRight to move slider towards target position on (//div[@id='example-2']//div[@role='slider'])[1] >> nth=0
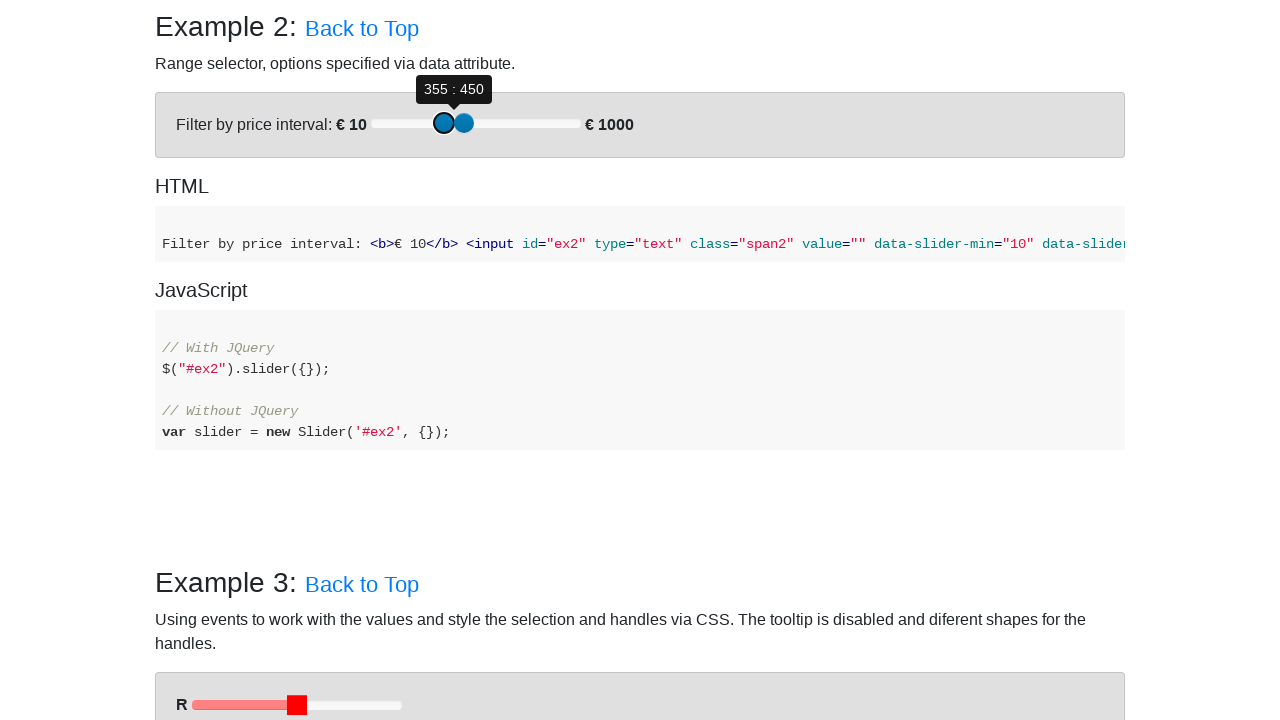

Pressed ArrowRight to move slider towards target position on (//div[@id='example-2']//div[@role='slider'])[1] >> nth=0
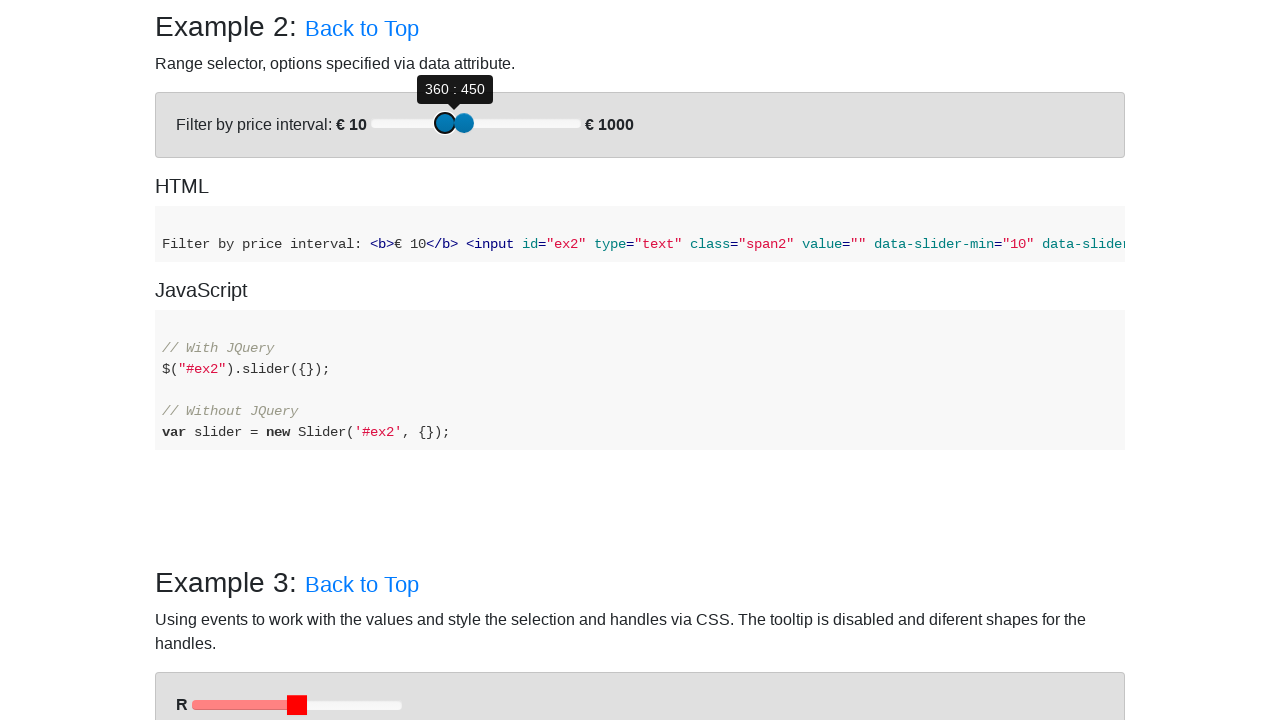

Pressed ArrowRight to move slider towards target position on (//div[@id='example-2']//div[@role='slider'])[1] >> nth=0
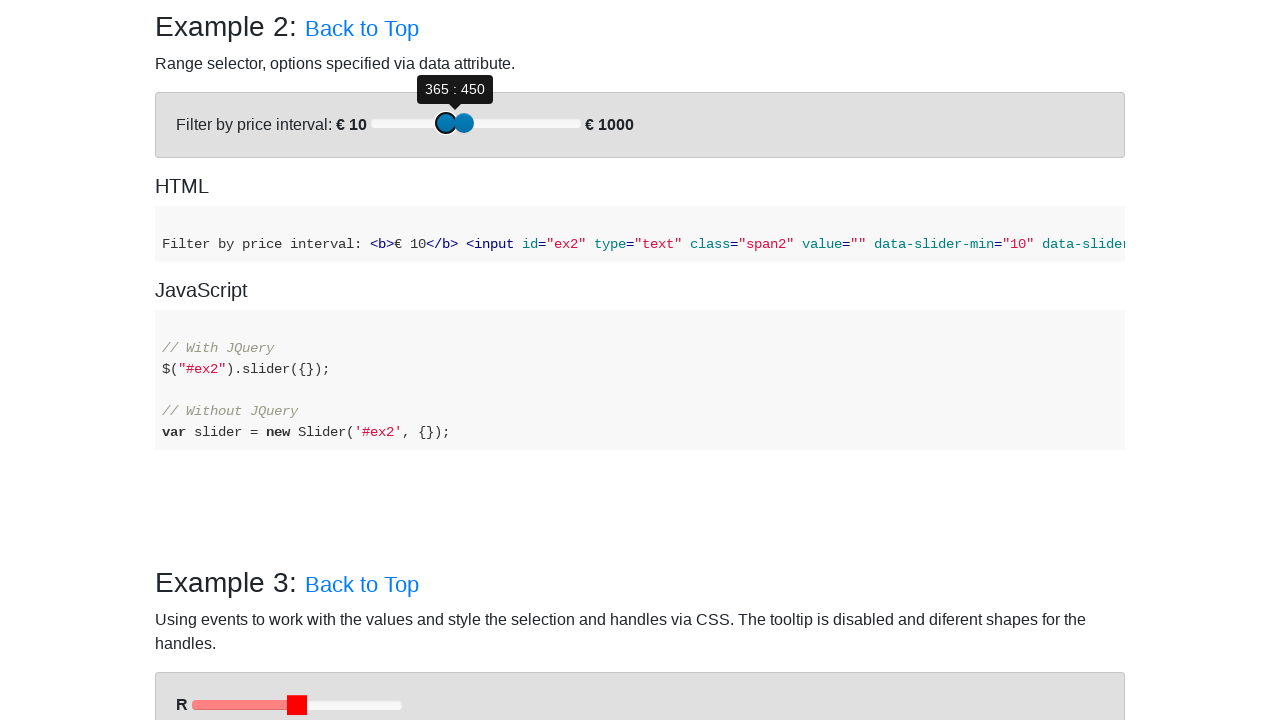

Pressed ArrowRight to move slider towards target position on (//div[@id='example-2']//div[@role='slider'])[1] >> nth=0
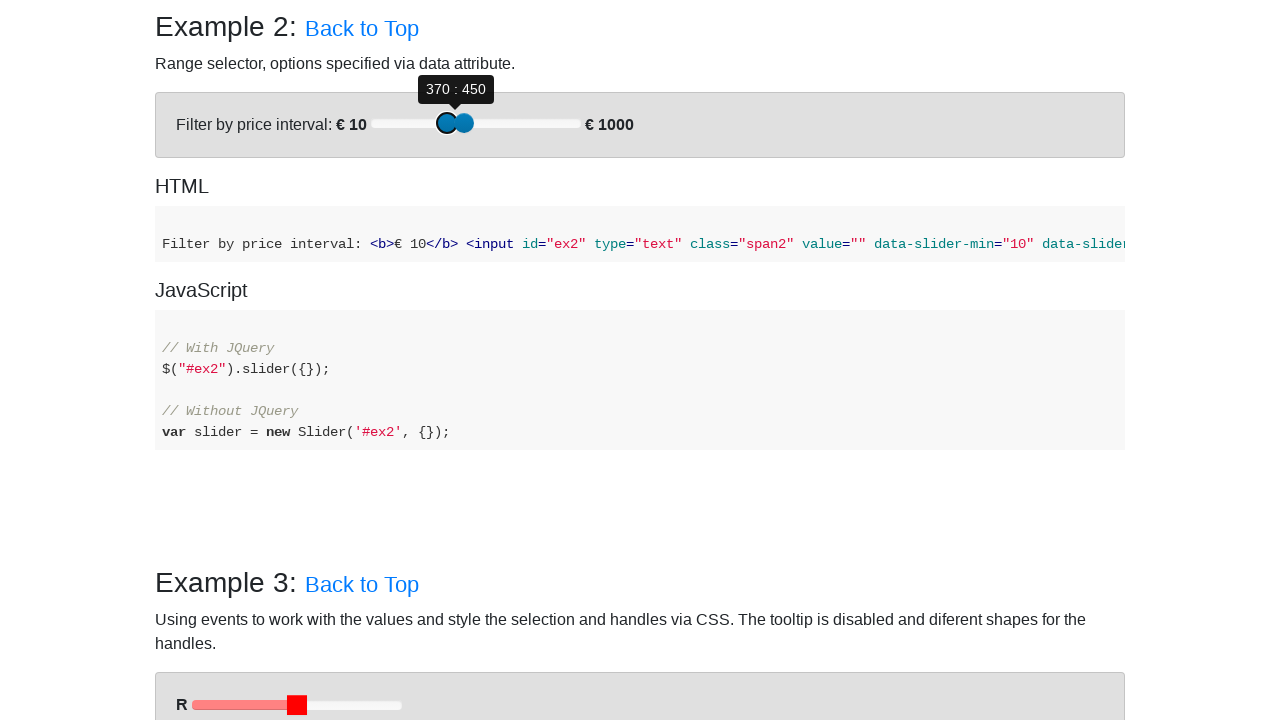

Pressed ArrowRight to move slider towards target position on (//div[@id='example-2']//div[@role='slider'])[1] >> nth=0
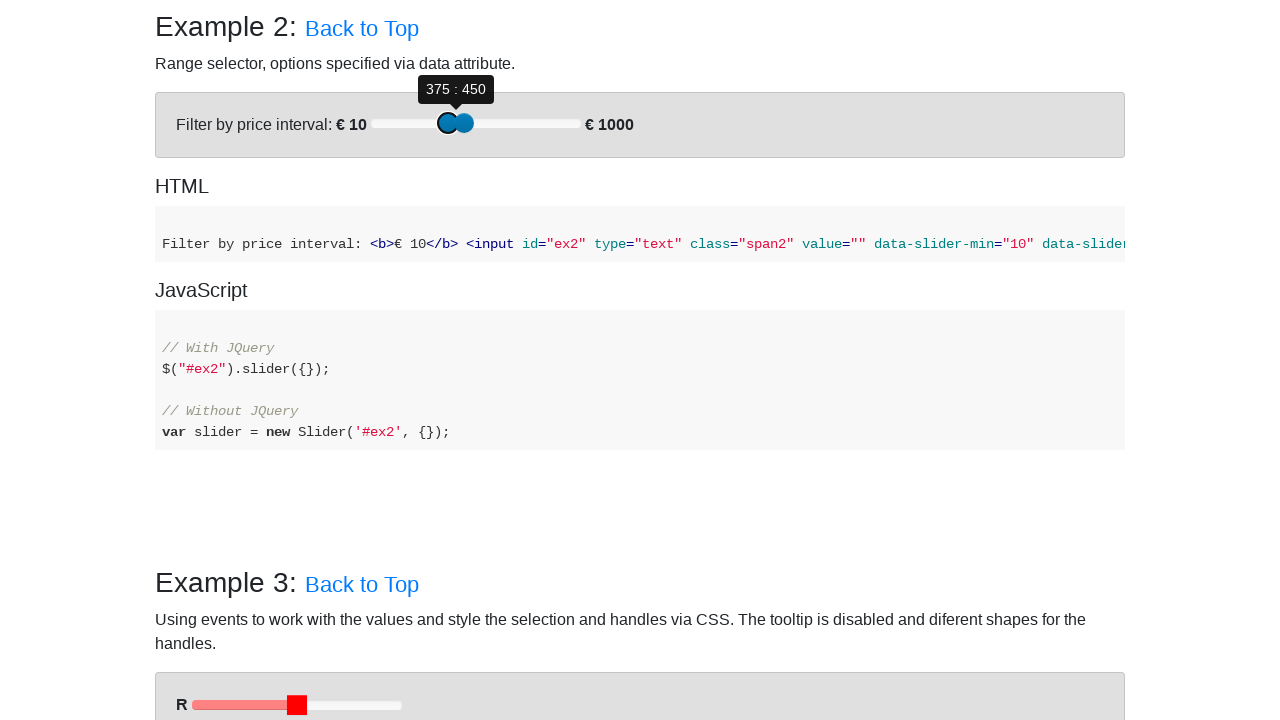

Pressed ArrowRight to move slider towards target position on (//div[@id='example-2']//div[@role='slider'])[1] >> nth=0
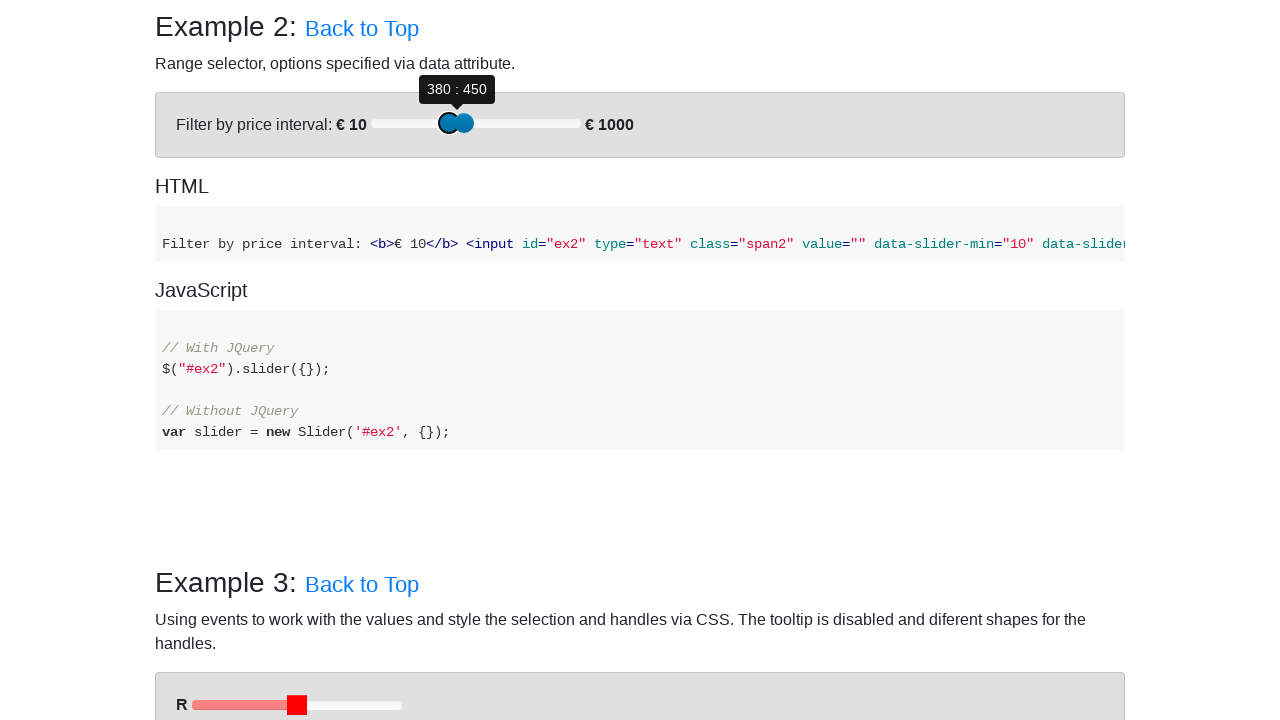

Pressed ArrowRight to move slider towards target position on (//div[@id='example-2']//div[@role='slider'])[1] >> nth=0
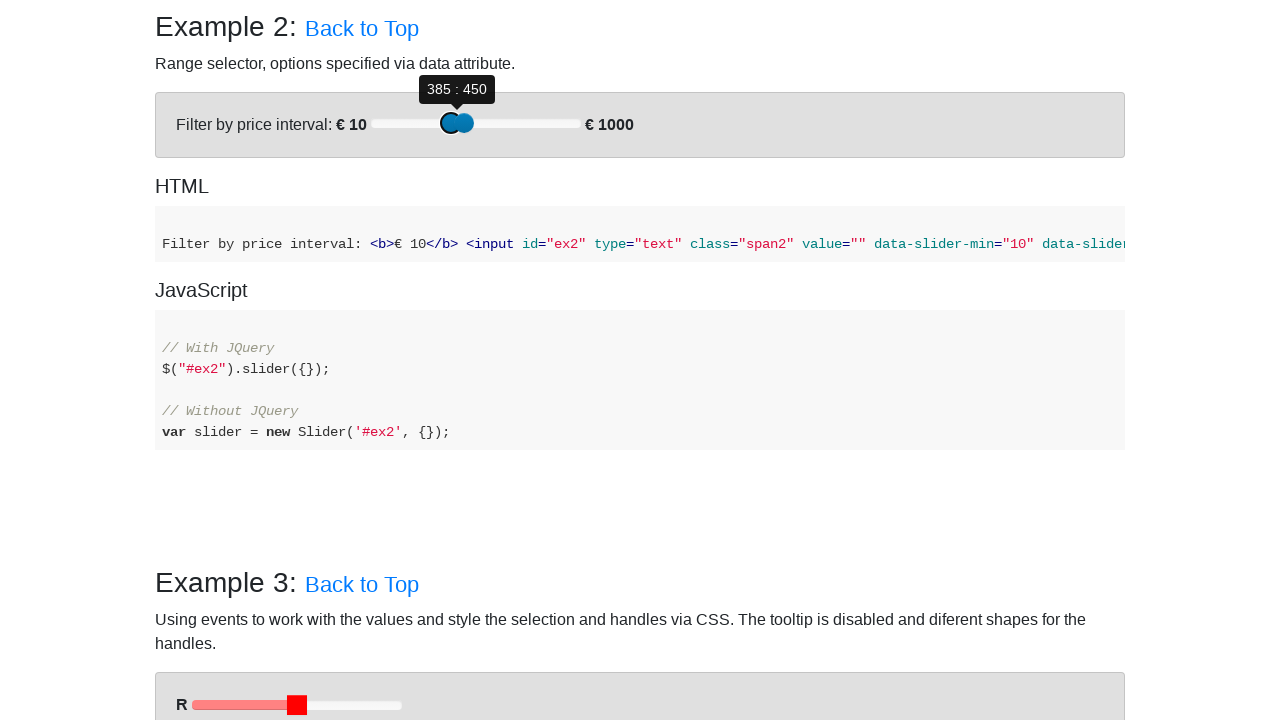

Pressed ArrowRight to move slider towards target position on (//div[@id='example-2']//div[@role='slider'])[1] >> nth=0
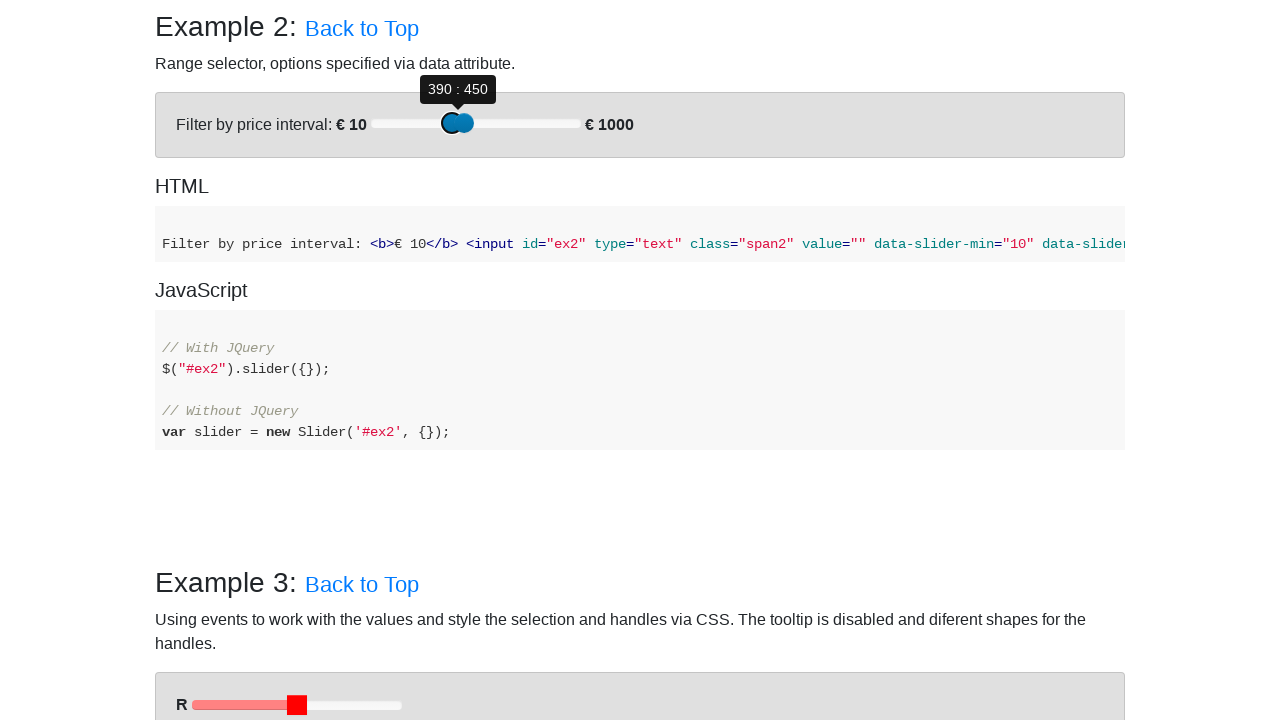

Pressed ArrowRight to move slider towards target position on (//div[@id='example-2']//div[@role='slider'])[1] >> nth=0
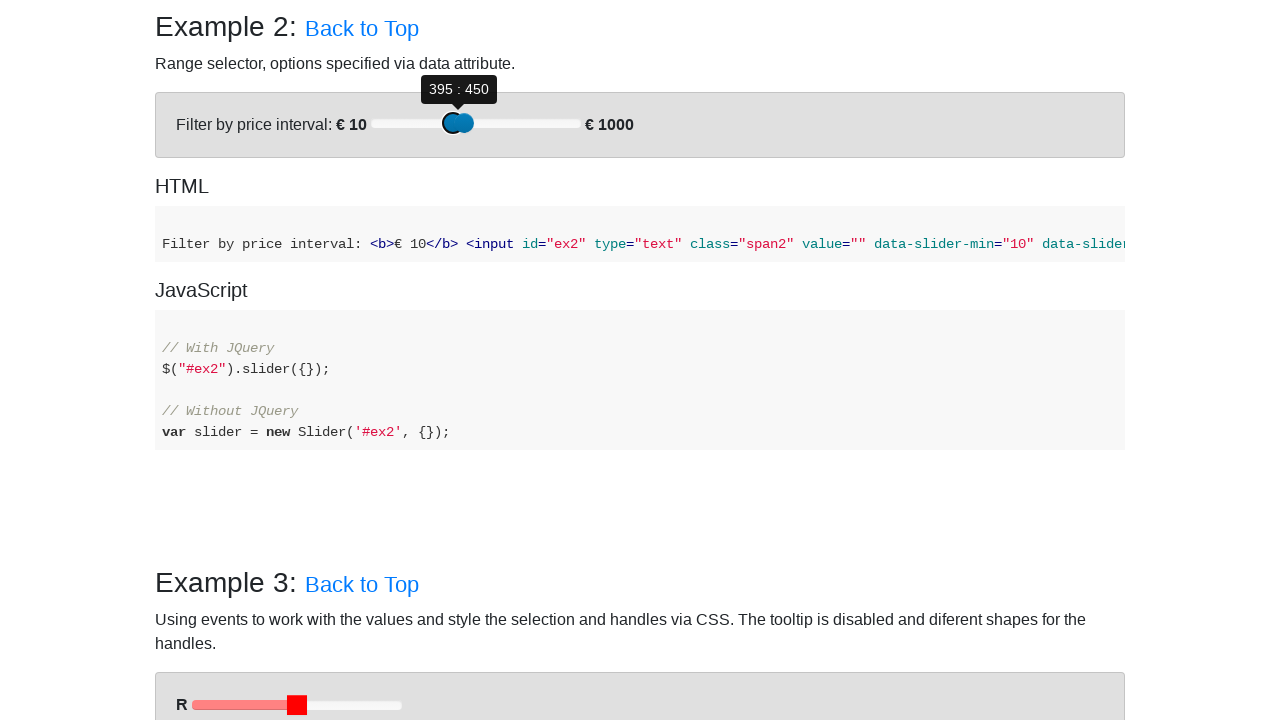

Pressed ArrowRight to move slider towards target position on (//div[@id='example-2']//div[@role='slider'])[1] >> nth=0
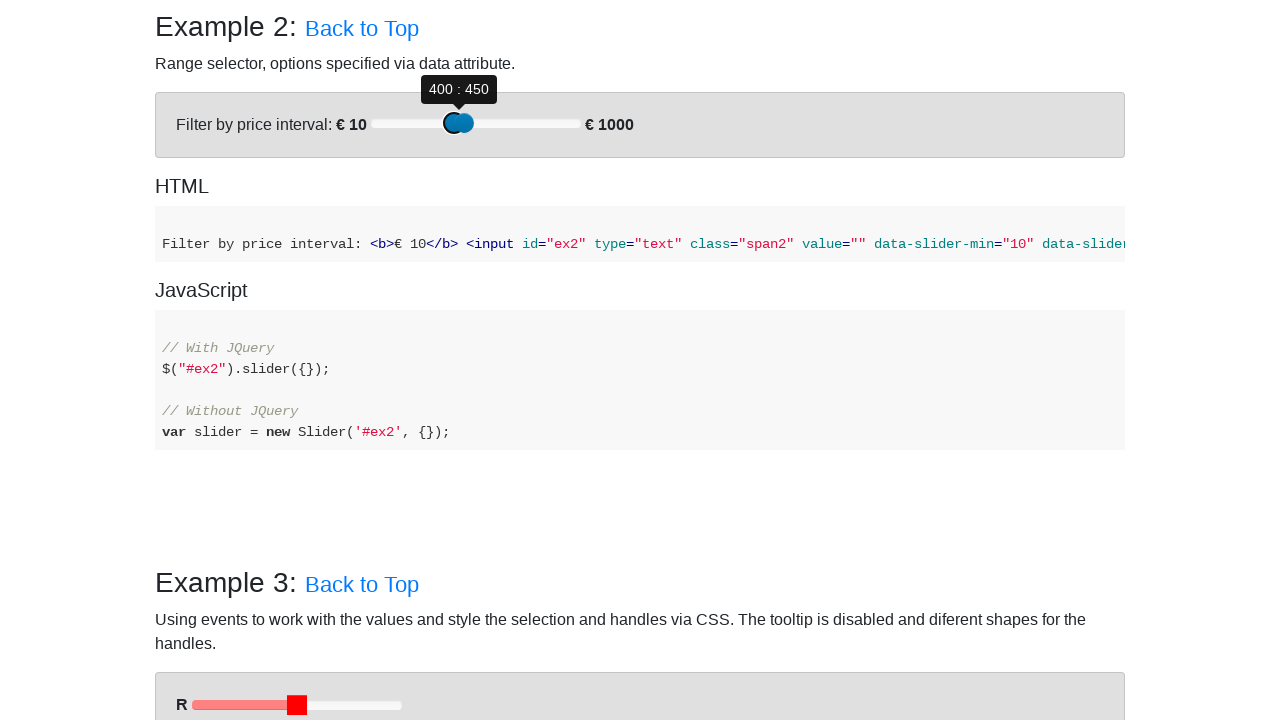

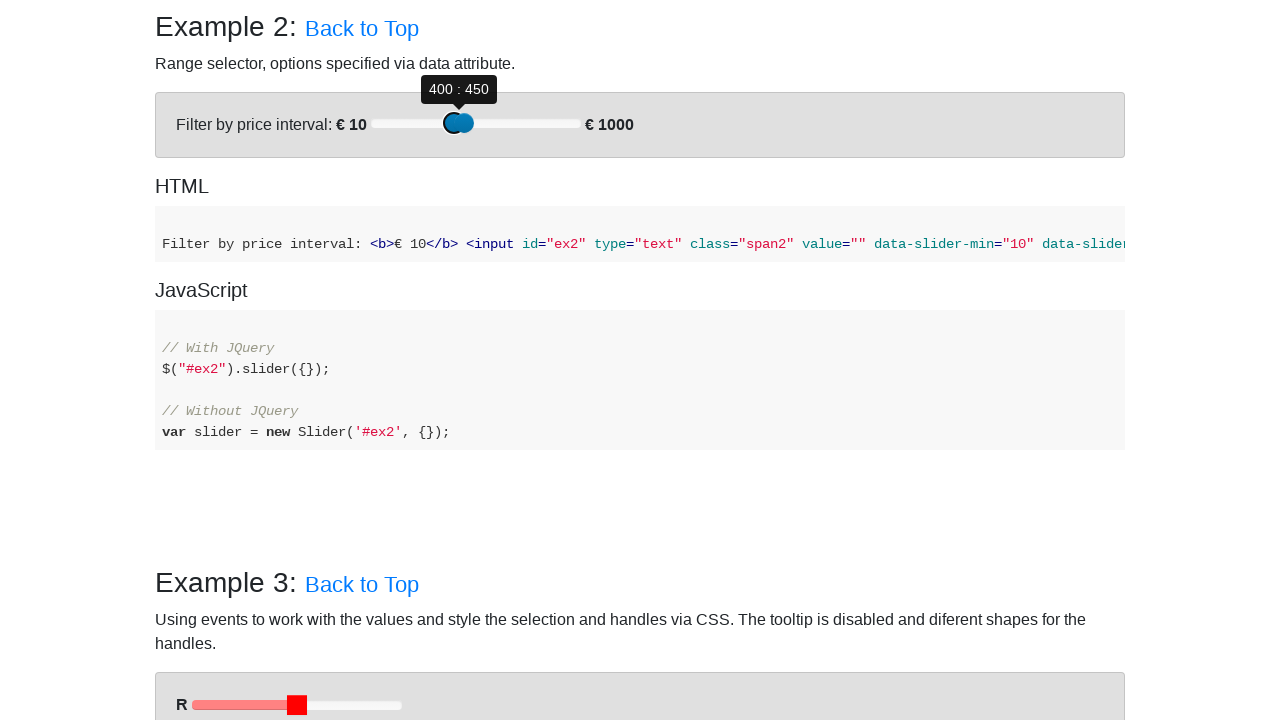